Navigates to the Click testing page from the main playground page

Starting URL: http://uitestingplayground.com/

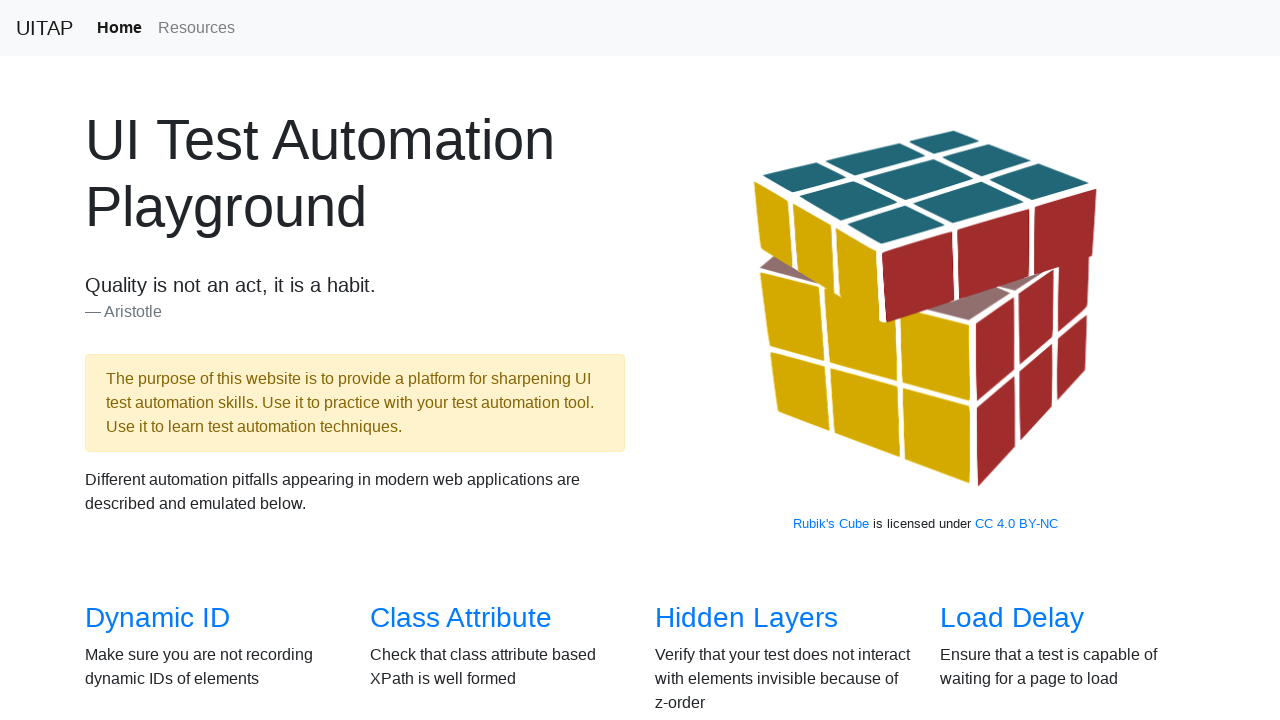

Clicked the 'Click' link to navigate to the Click testing page at (685, 360) on xpath=//a[contains(text(), 'Click')]
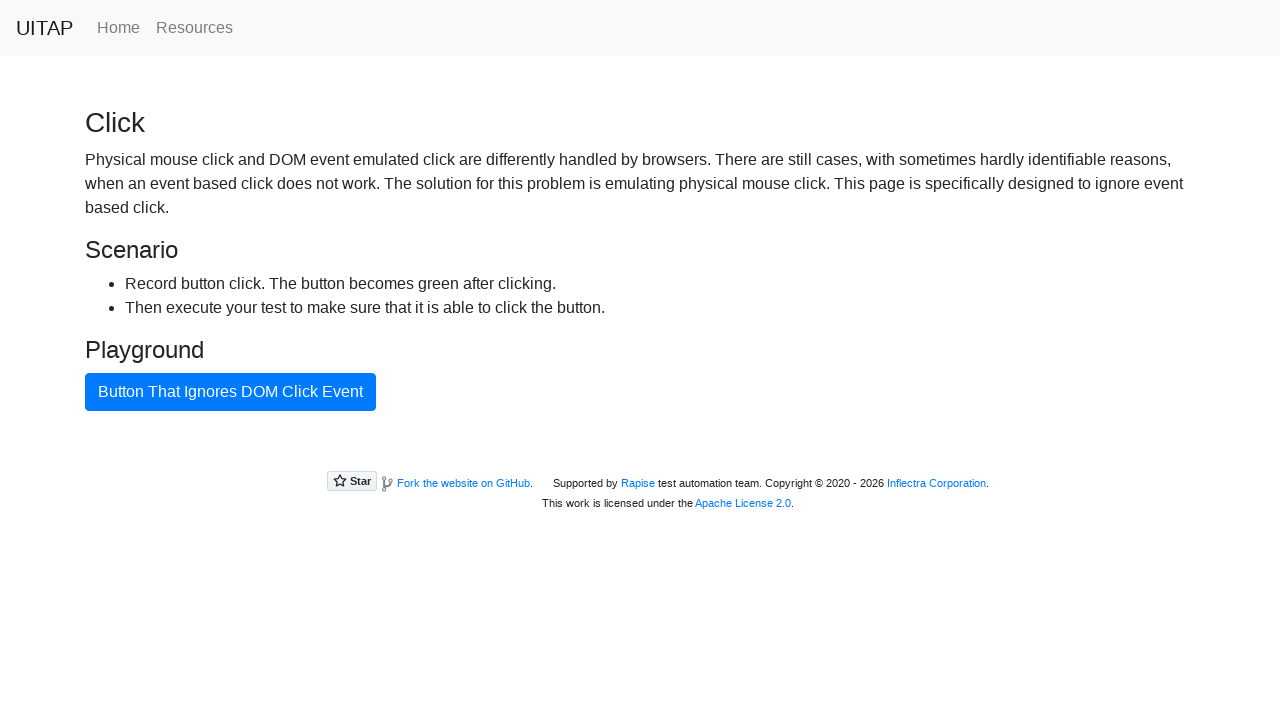

Waited for Click testing page to fully load
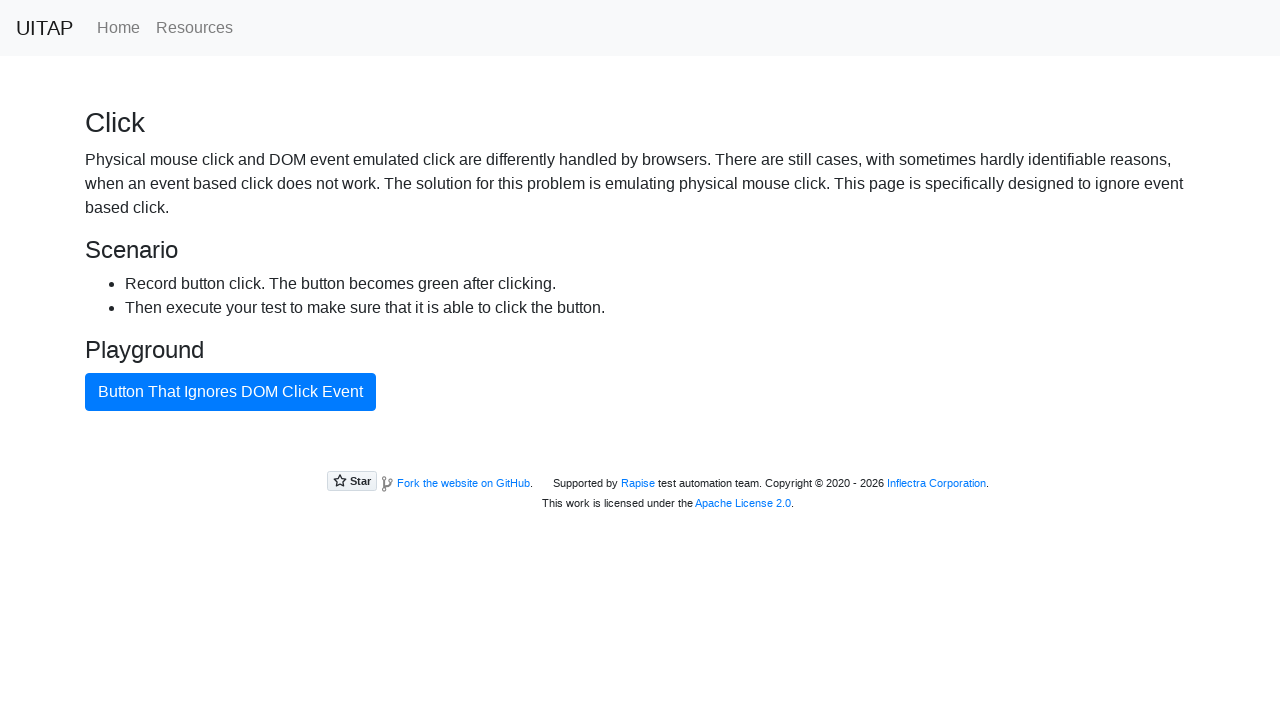

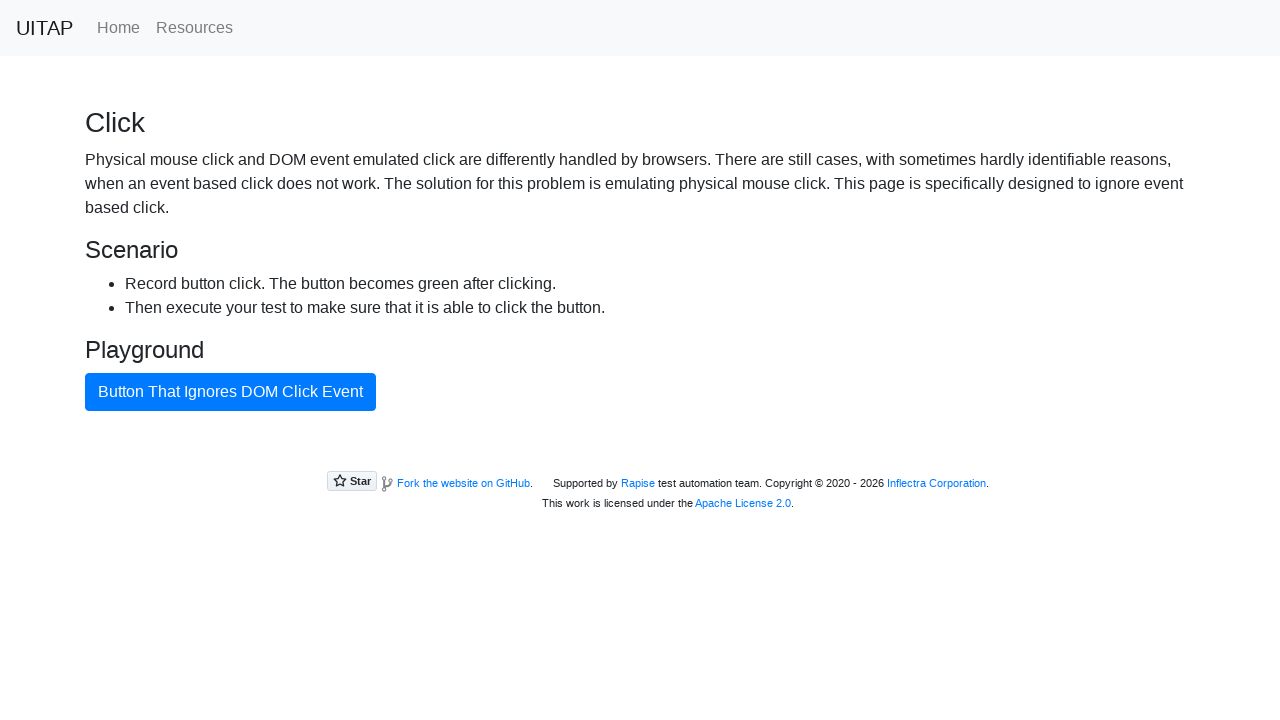